Tests scrollbar functionality on the UI Test Automation Playground by navigating to the Scrollbars page, scrolling to find a hidden button, and clicking it

Starting URL: http://uitestingplayground.com/

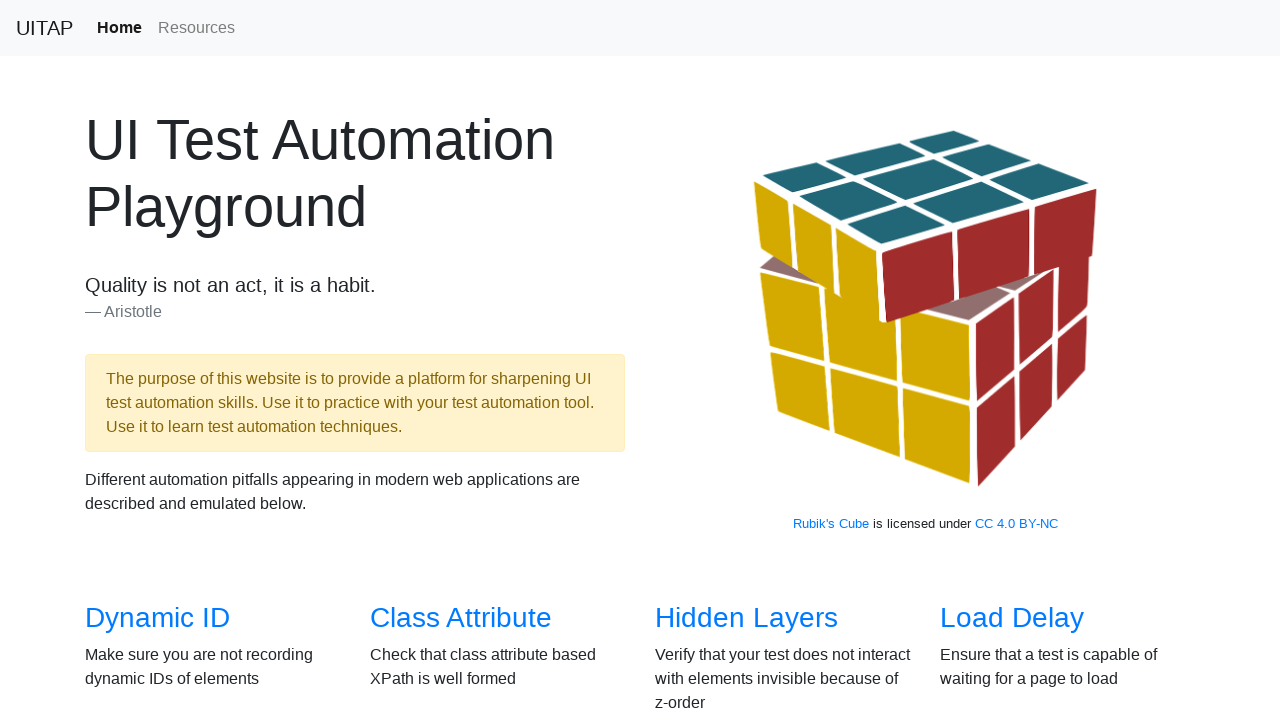

Set viewport size to 1102x984
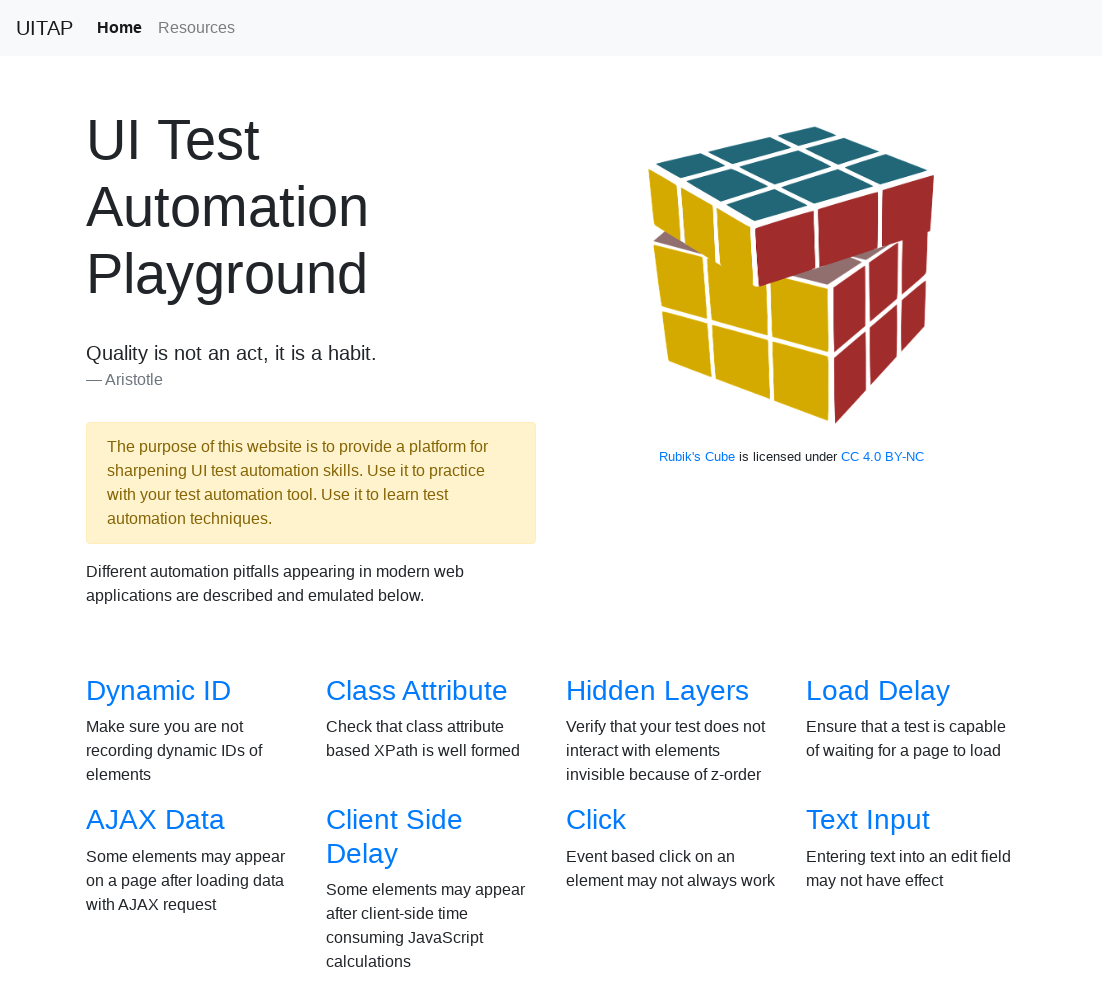

Clicked on Scrollbars link to navigate to scrollbars test page at (148, 493) on text=Scrollbars
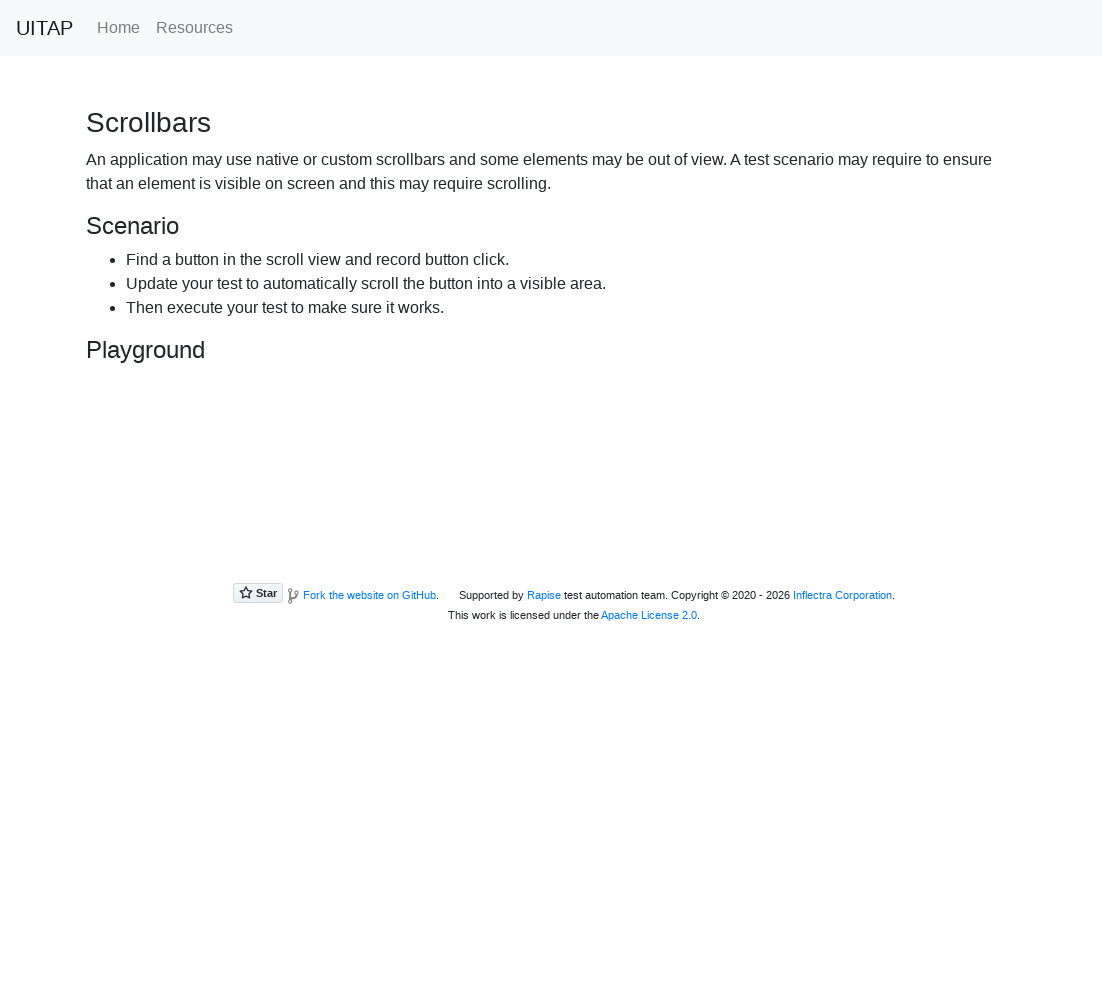

Scrolled hidden button into view
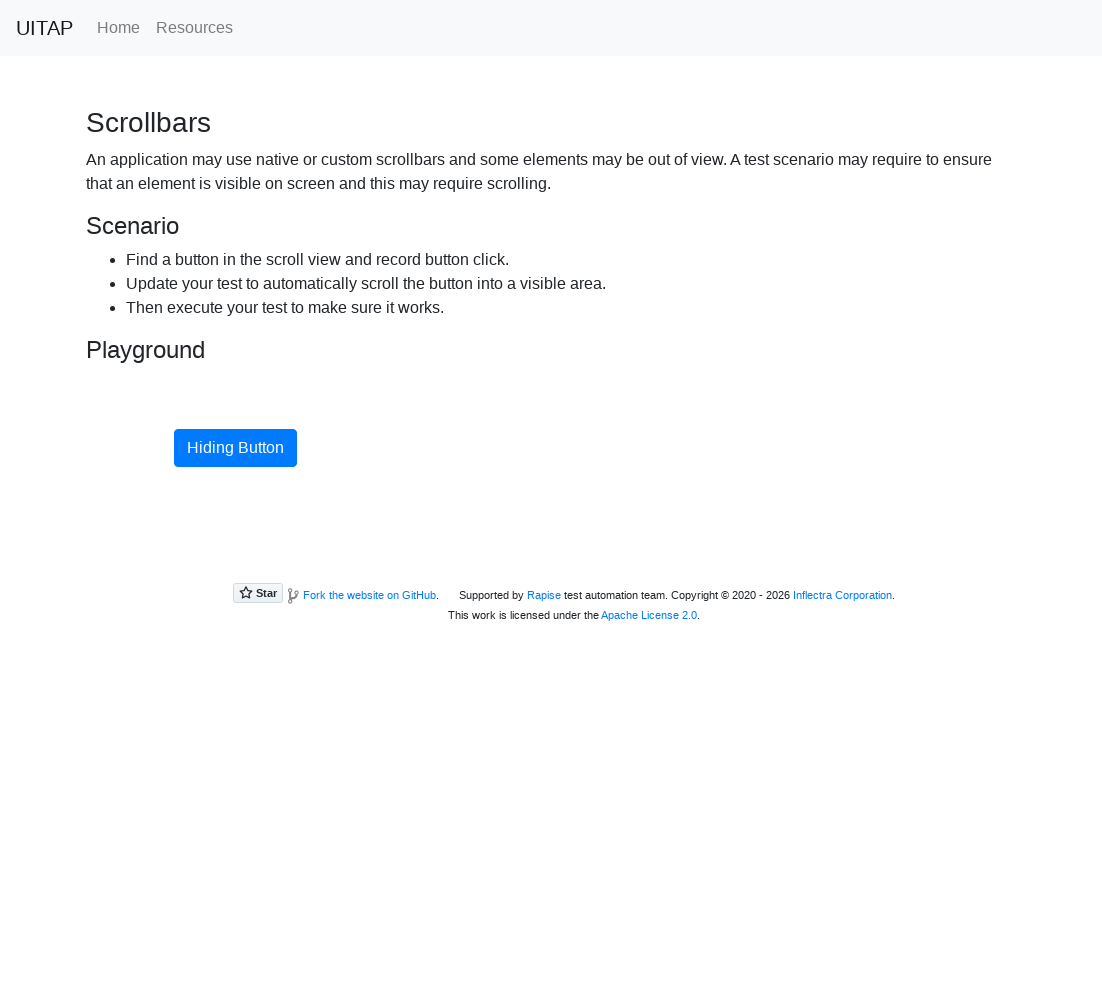

Clicked the hidden button at (236, 448) on #hidingButton
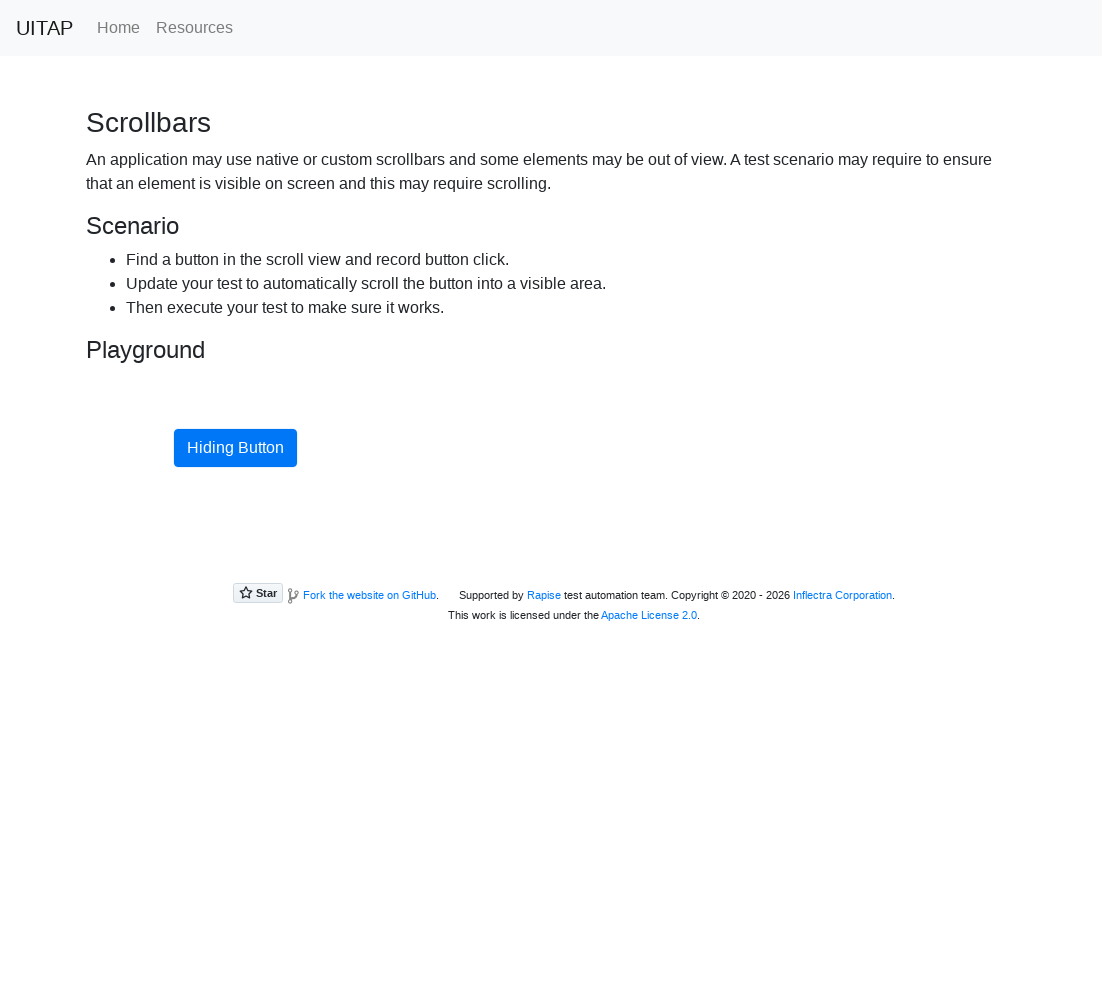

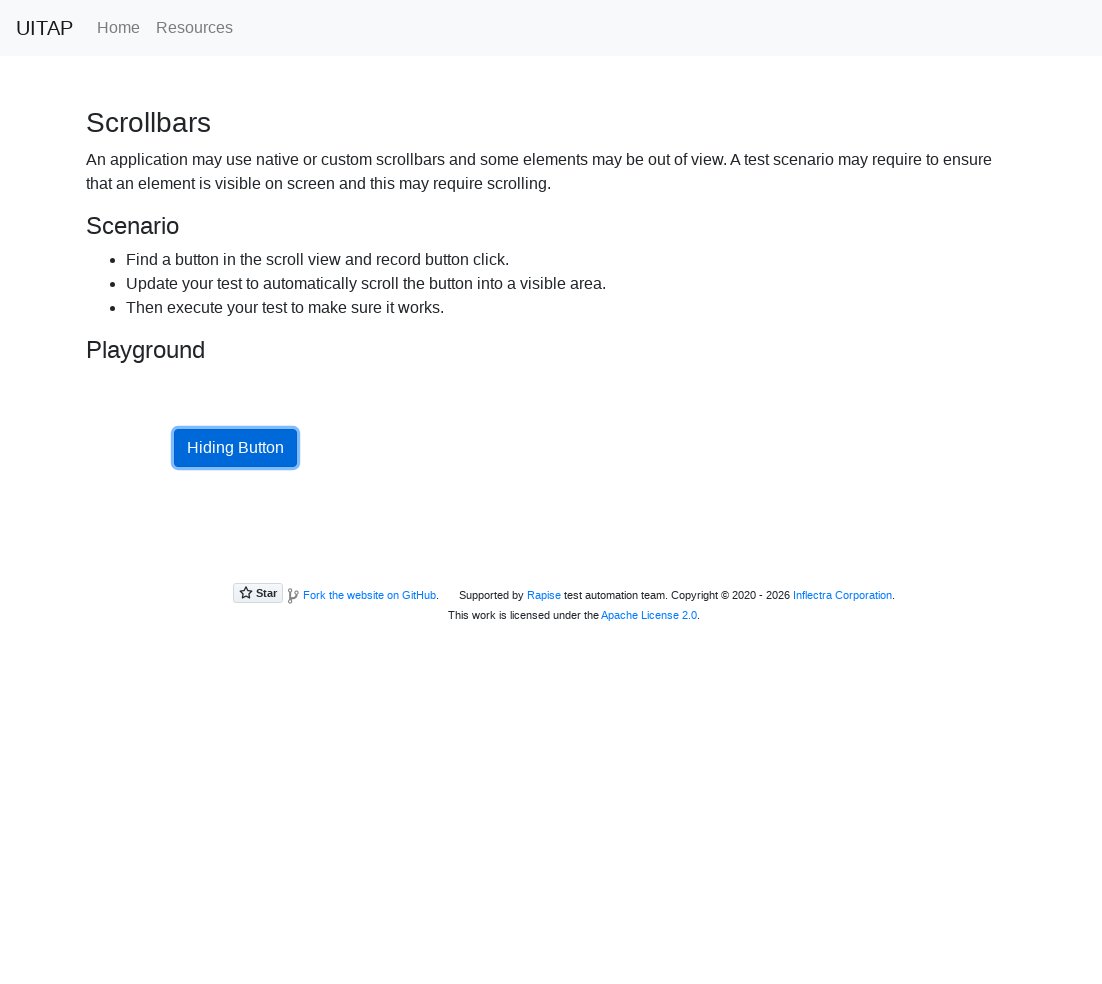